Navigates through the Swarthmore College course catalog by clicking on a department link and waiting for the course listings to load.

Starting URL: https://catalog.swarthmore.edu/content.php?catoid=7&navoid=194

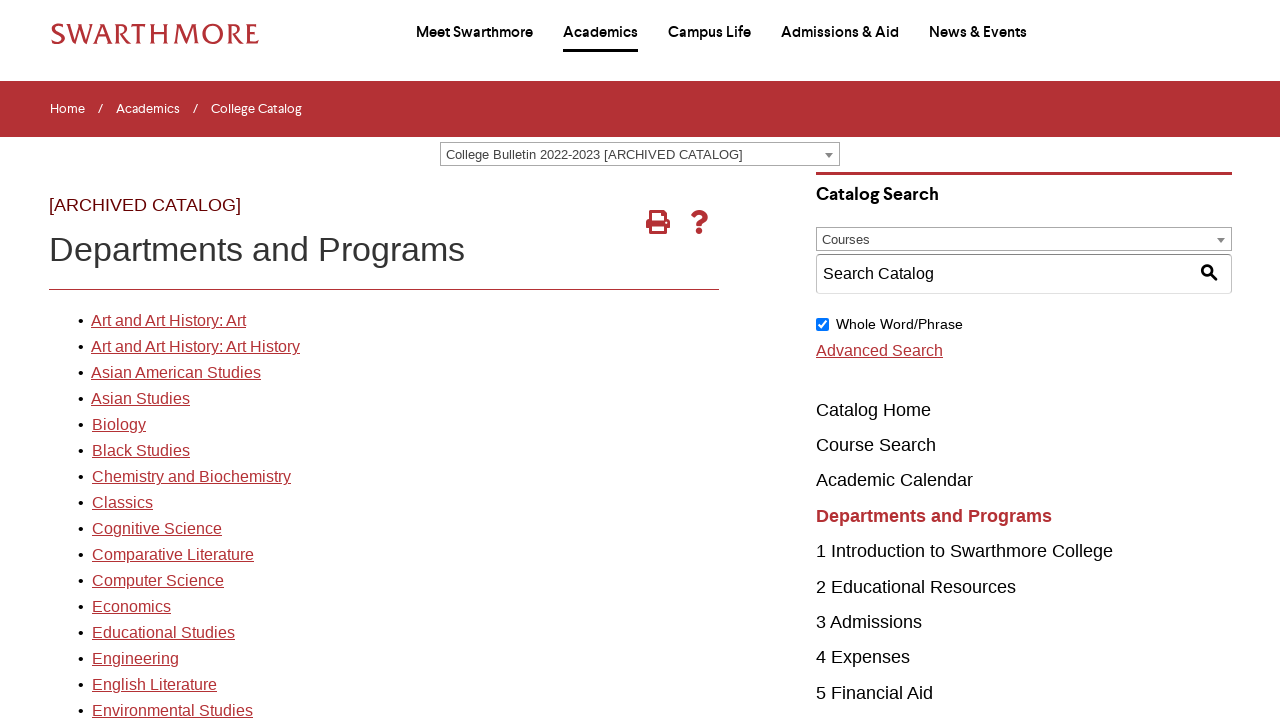

Clicked on first department link in course catalog at (168, 321) on xpath=//*[@id='gateway-page']/body/table/tbody/tr[3]/td[1]/table/tbody/tr[2]/td[
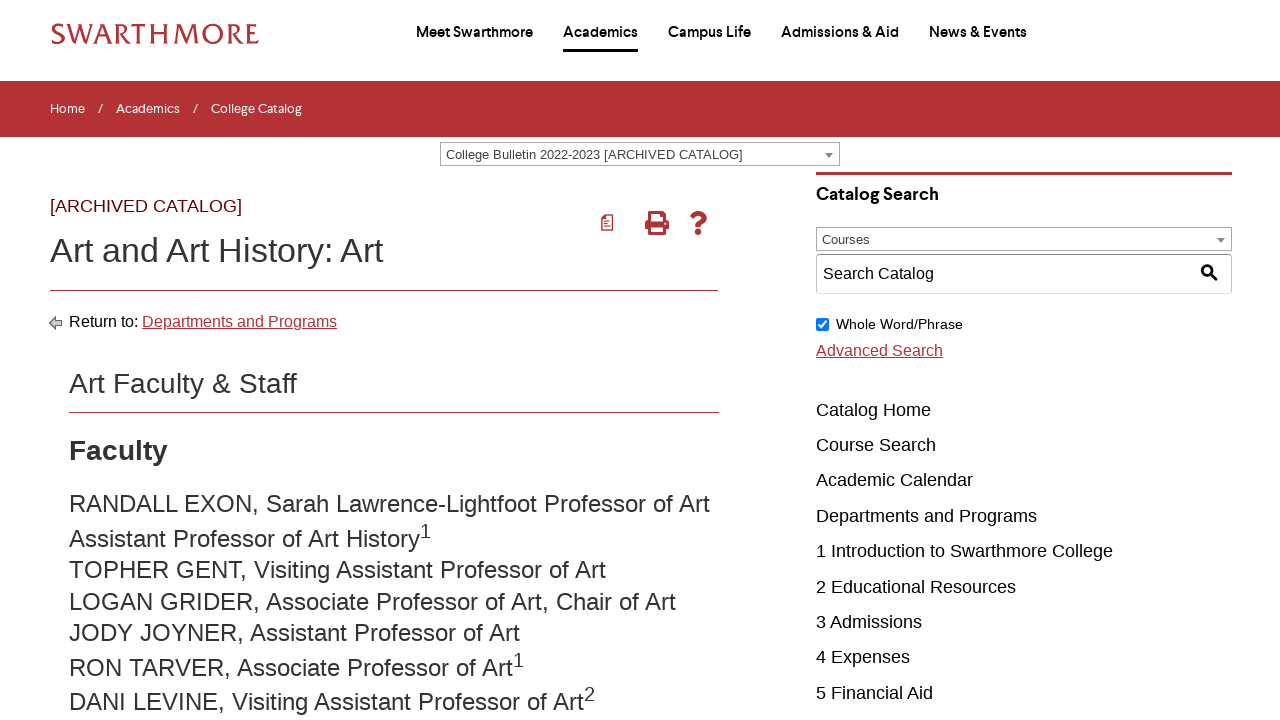

Course listings loaded successfully
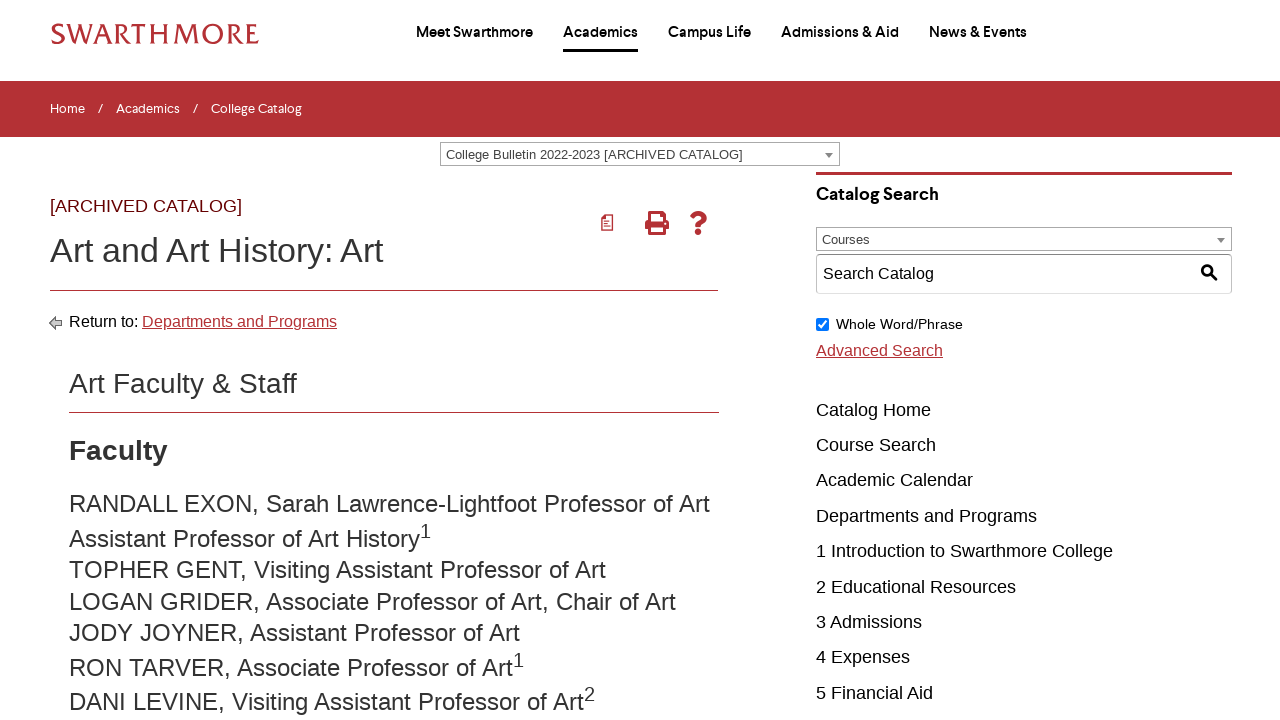

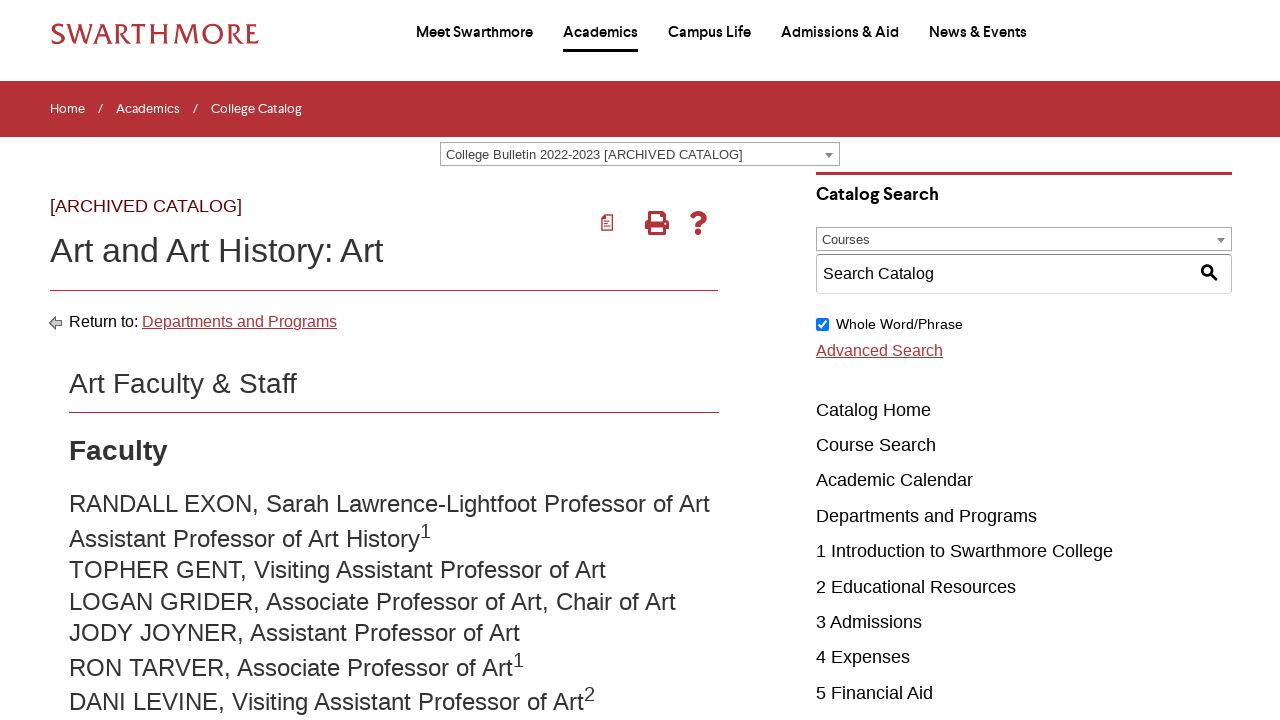